Navigates to a Russian website with price list templates and clicks on a PDF download link

Starting URL: https://kub-24.ru/prajs-list-shablon-prajs-lista-2020-v-excel-word-pdf/

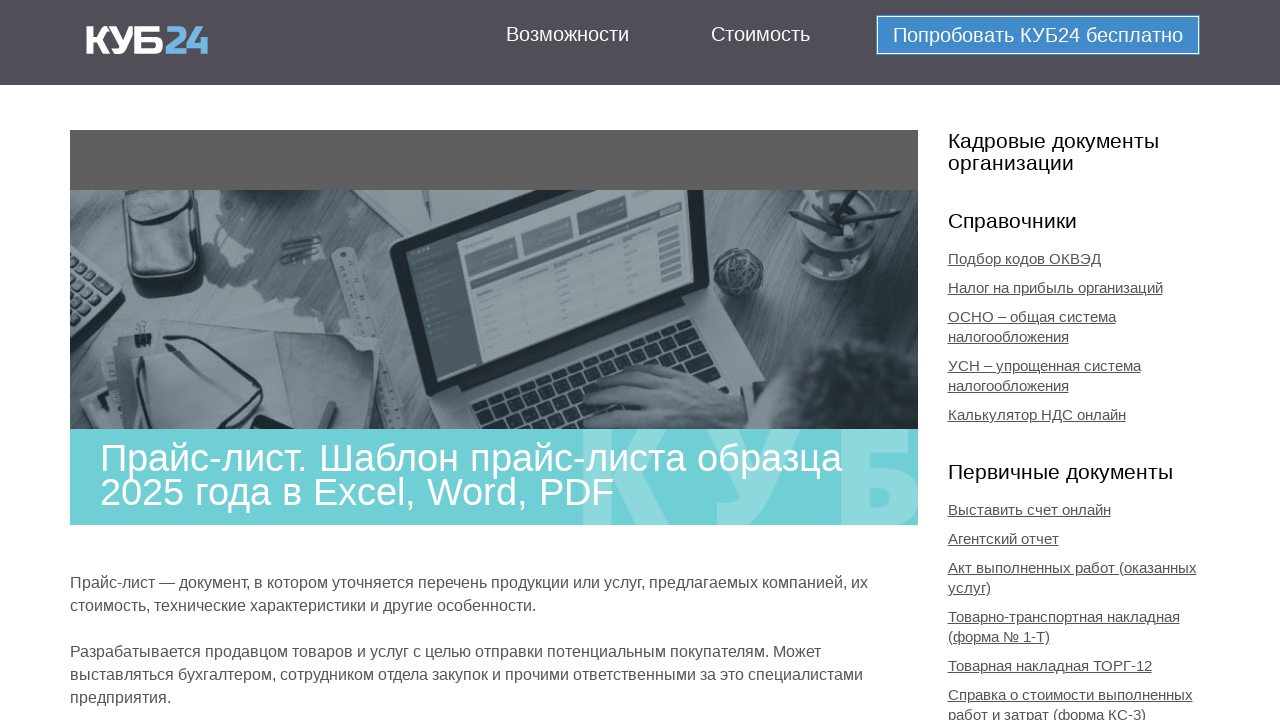

Waited for PDF download link to load in price list template page
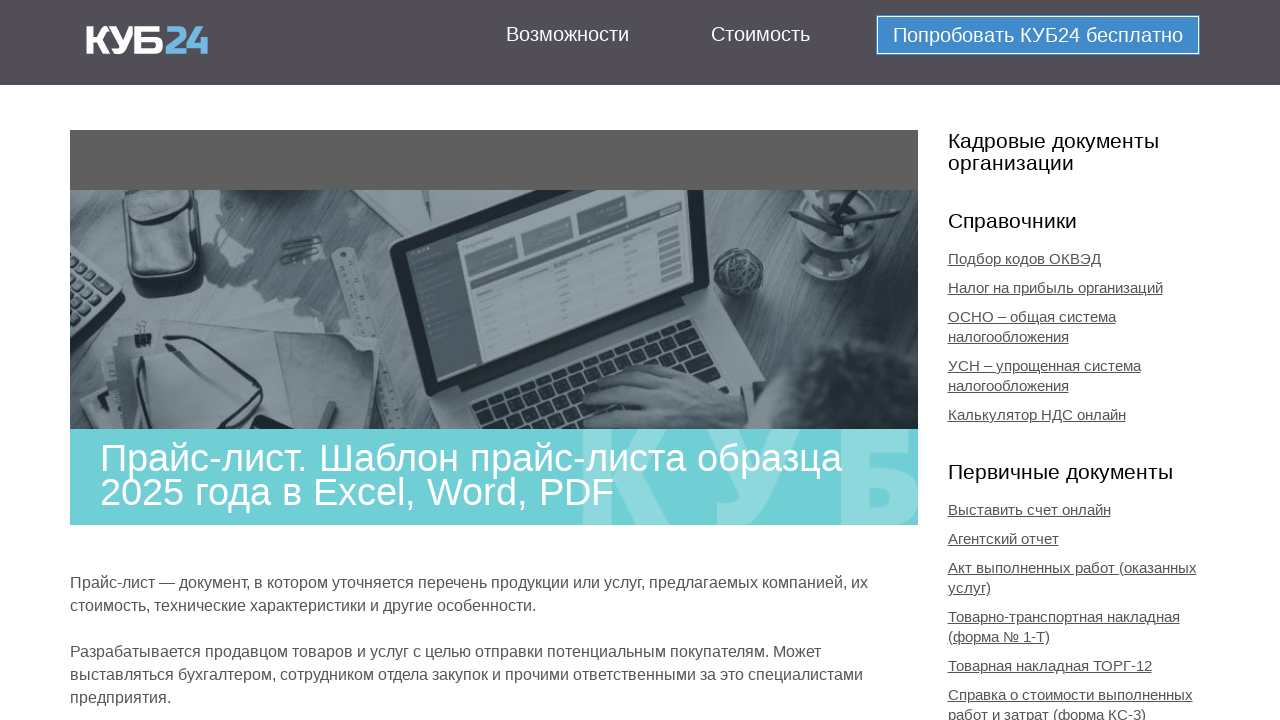

Clicked on PDF download link for price list template at (255, 361) on xpath=//*[@id='content']/div/div/div[1]/ul[4]/li[3]/a
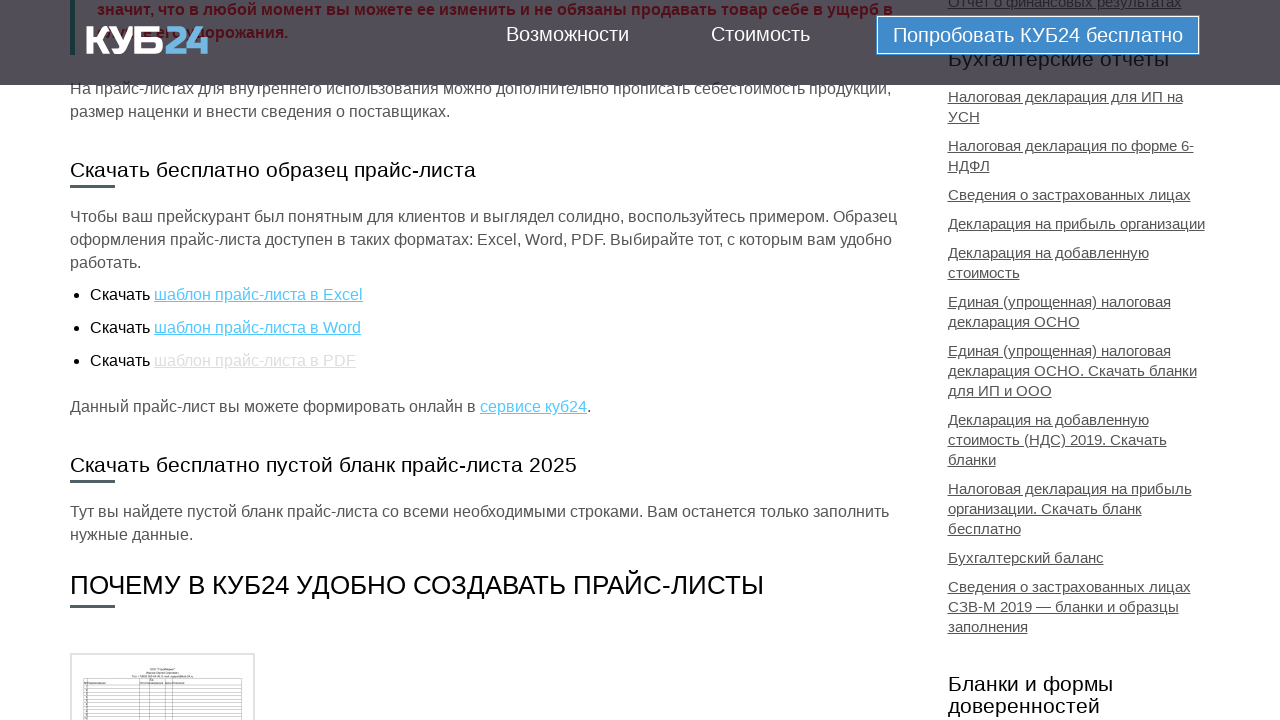

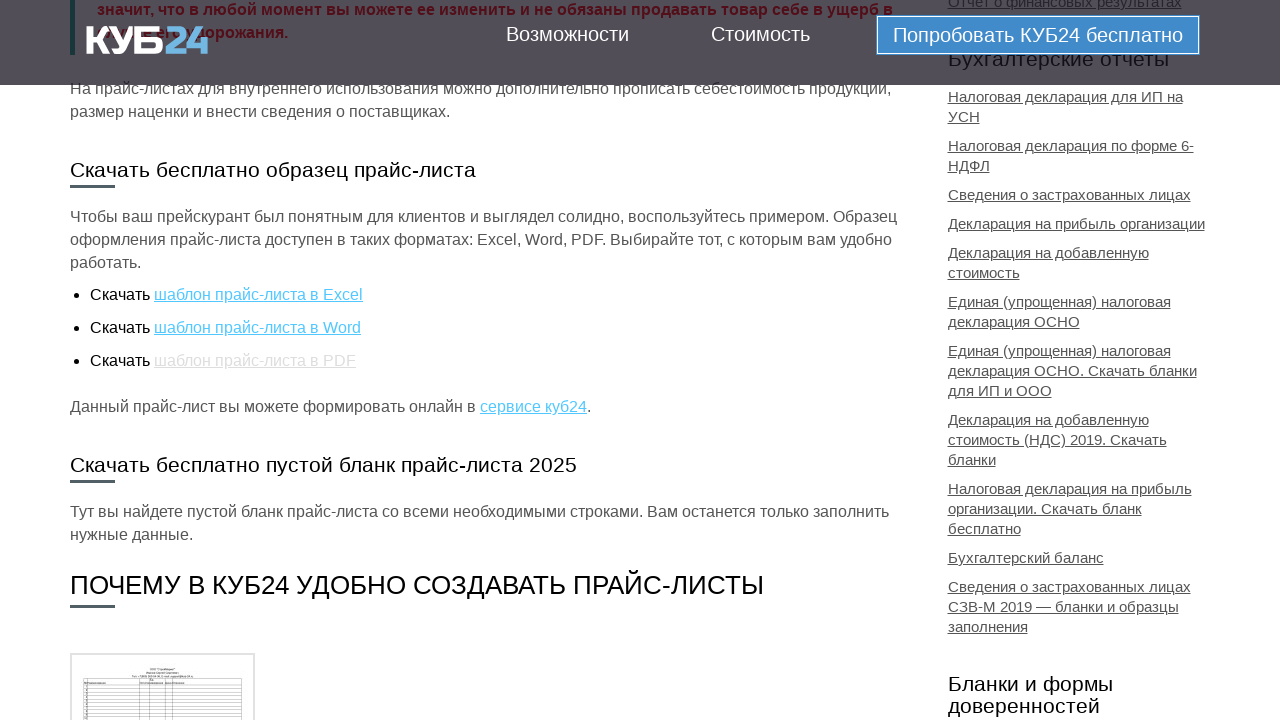